Tests file download functionality by navigating to a file download page and clicking the Download button to initiate a file download.

Starting URL: https://leafground.com/file.xhtml

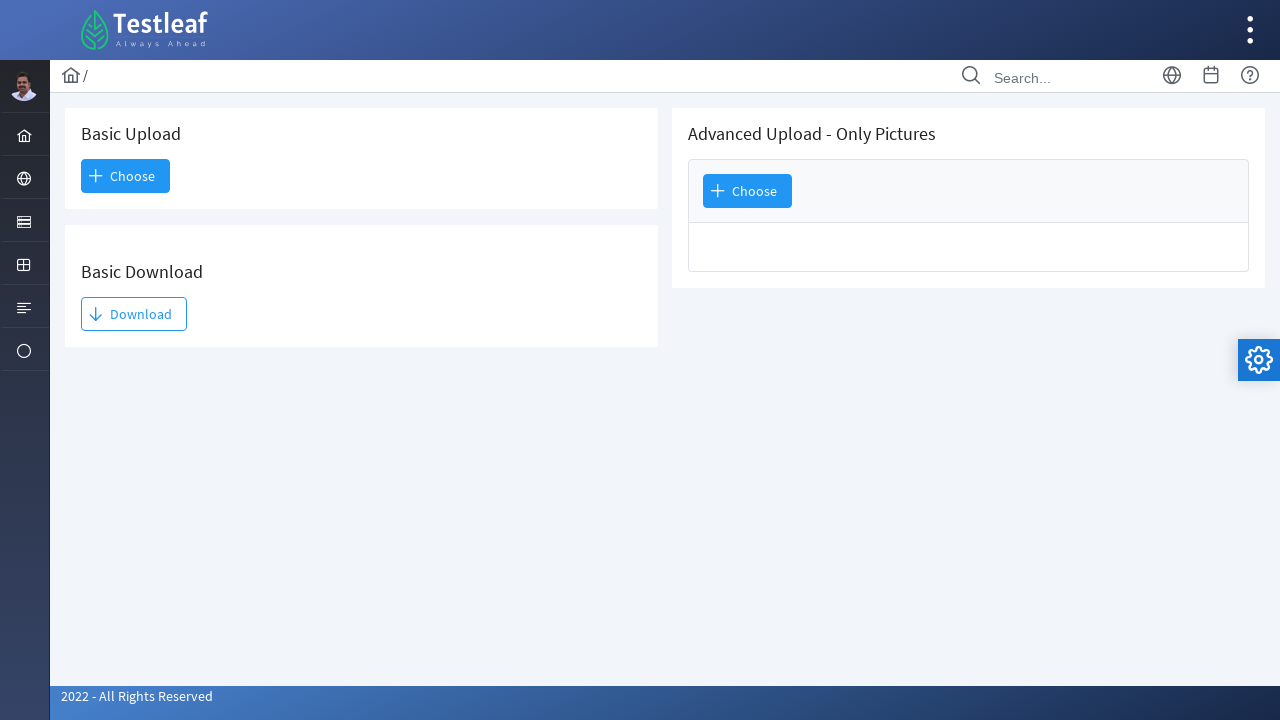

Clicked the Download button to initiate file download at (134, 314) on xpath=//*[text()='Download']
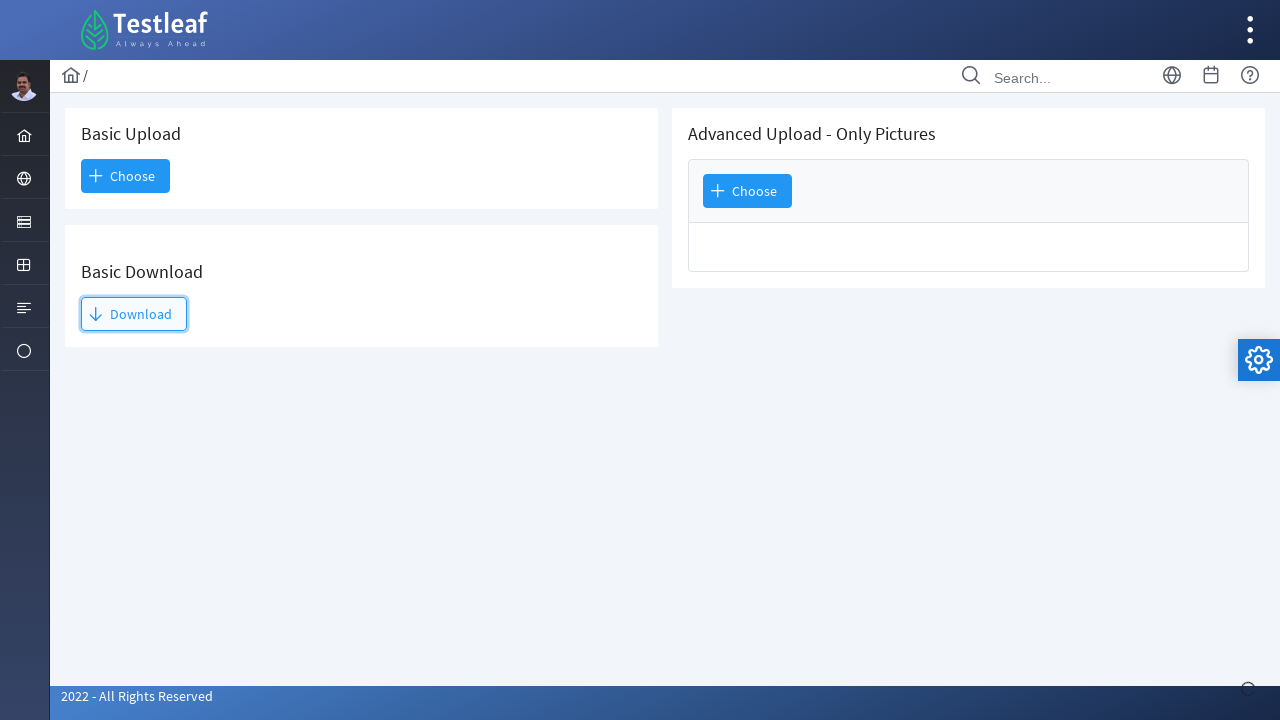

Waited 2 seconds for file download to complete
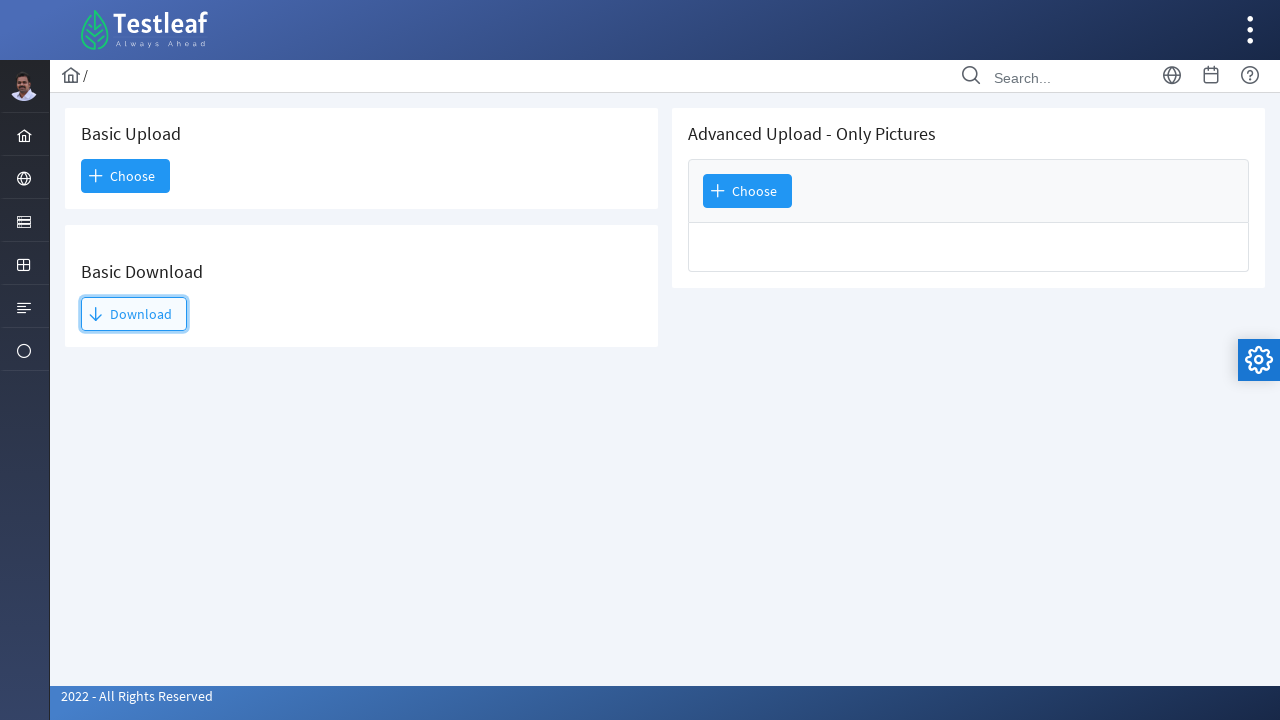

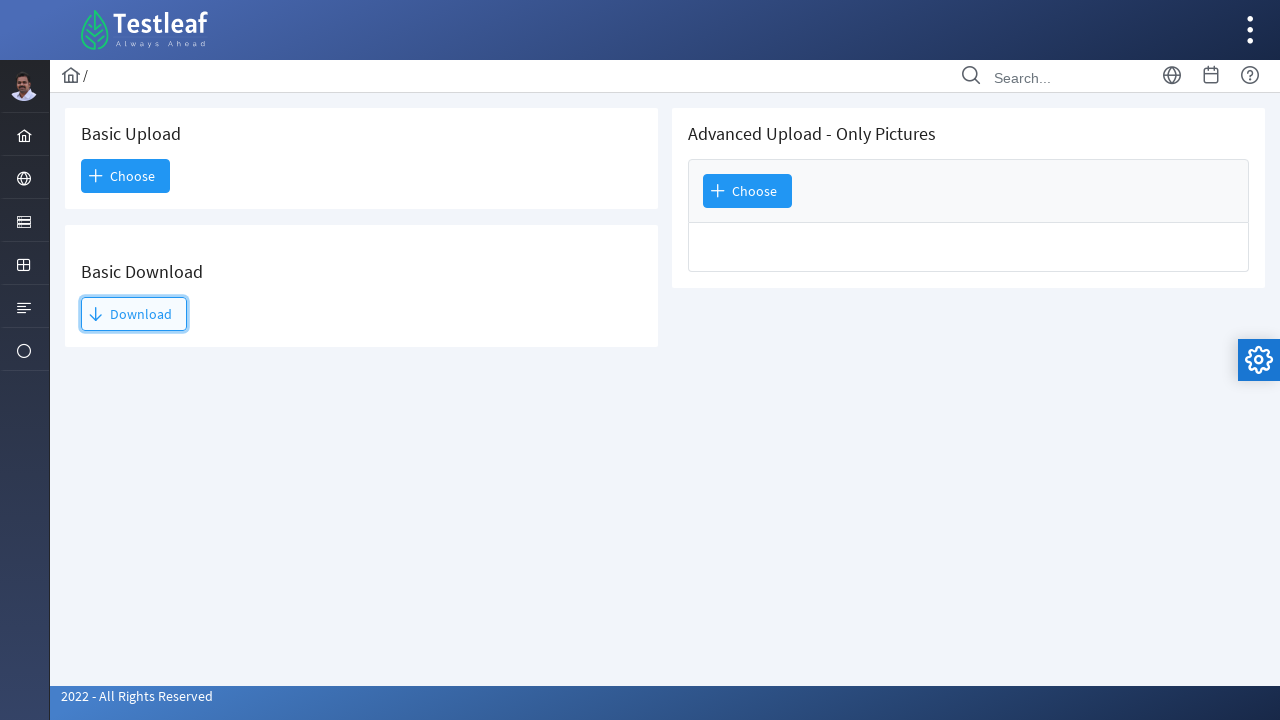